Opens the Expedia homepage and sets the browser window to fullscreen mode to verify basic page loading and window management.

Starting URL: https://www.expedia.com

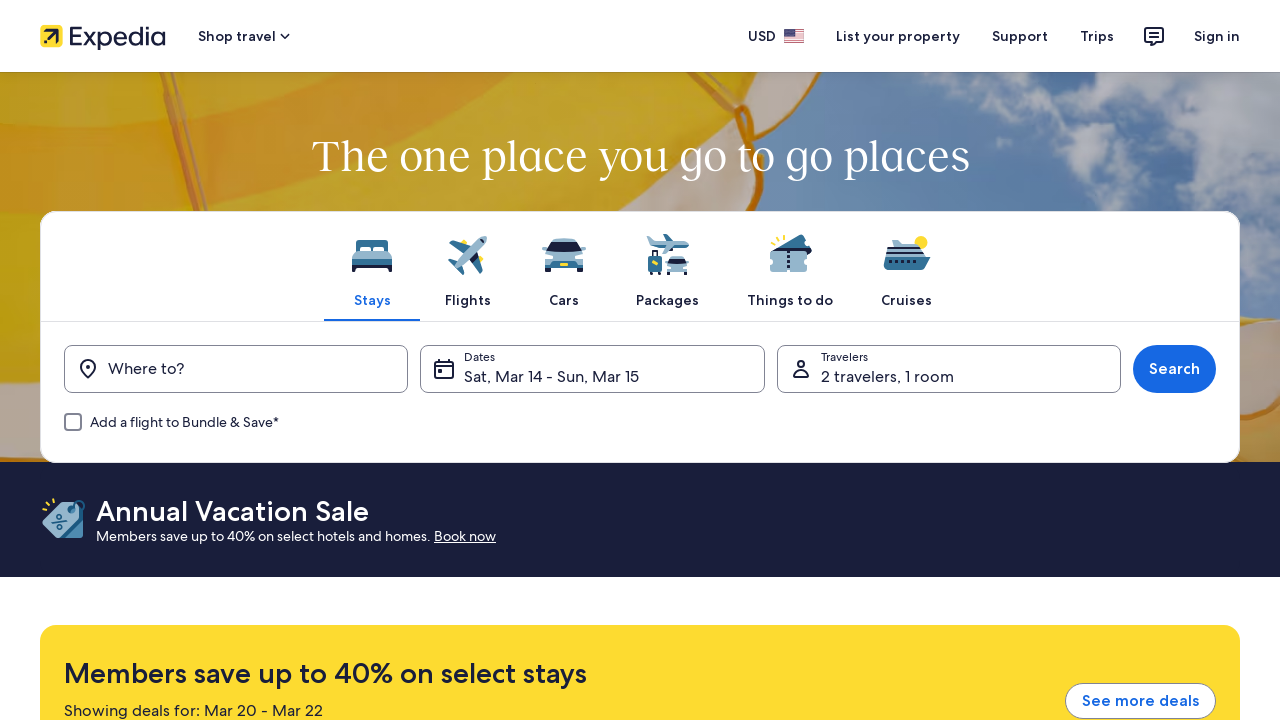

Navigated to Expedia homepage
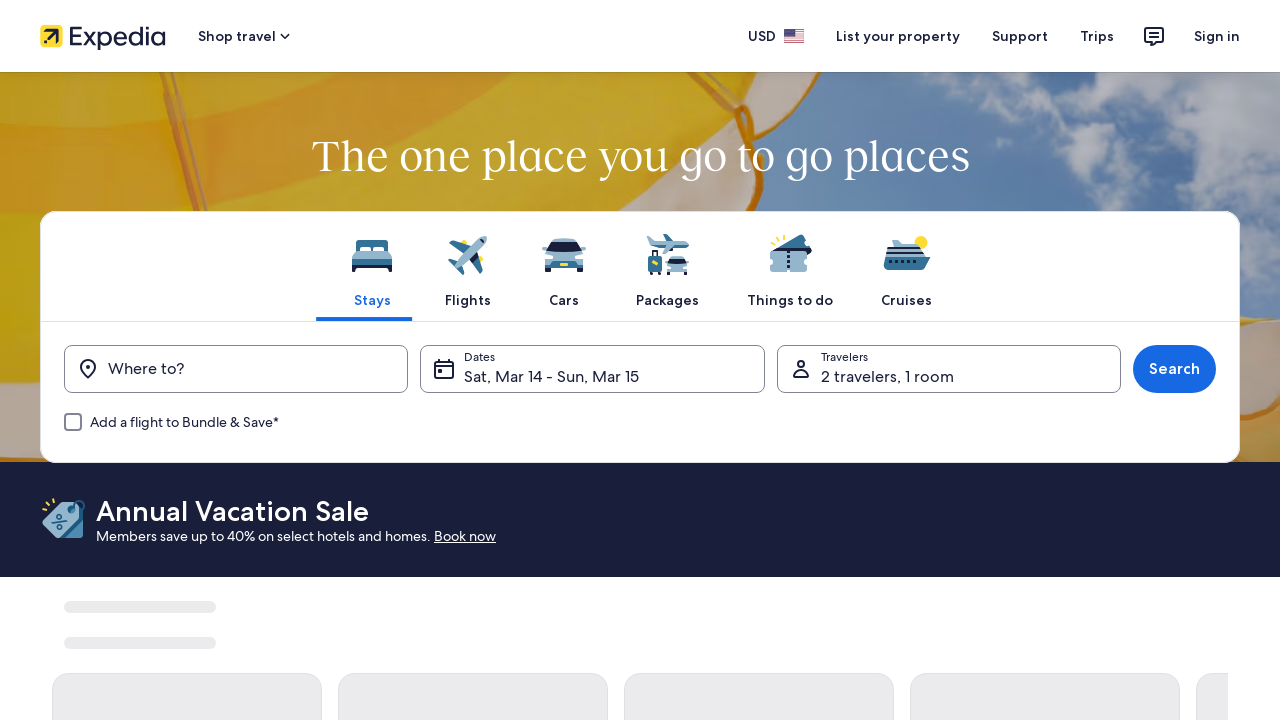

Page DOM content loaded
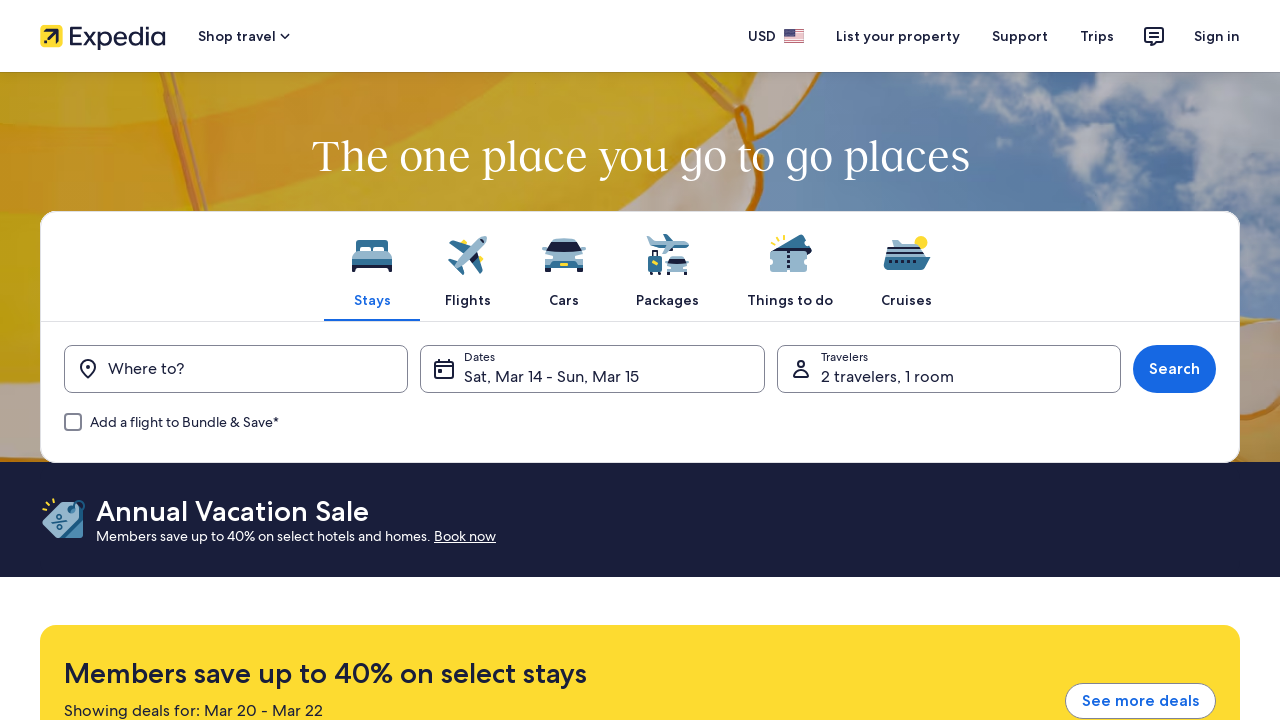

Body element found, page structure verified
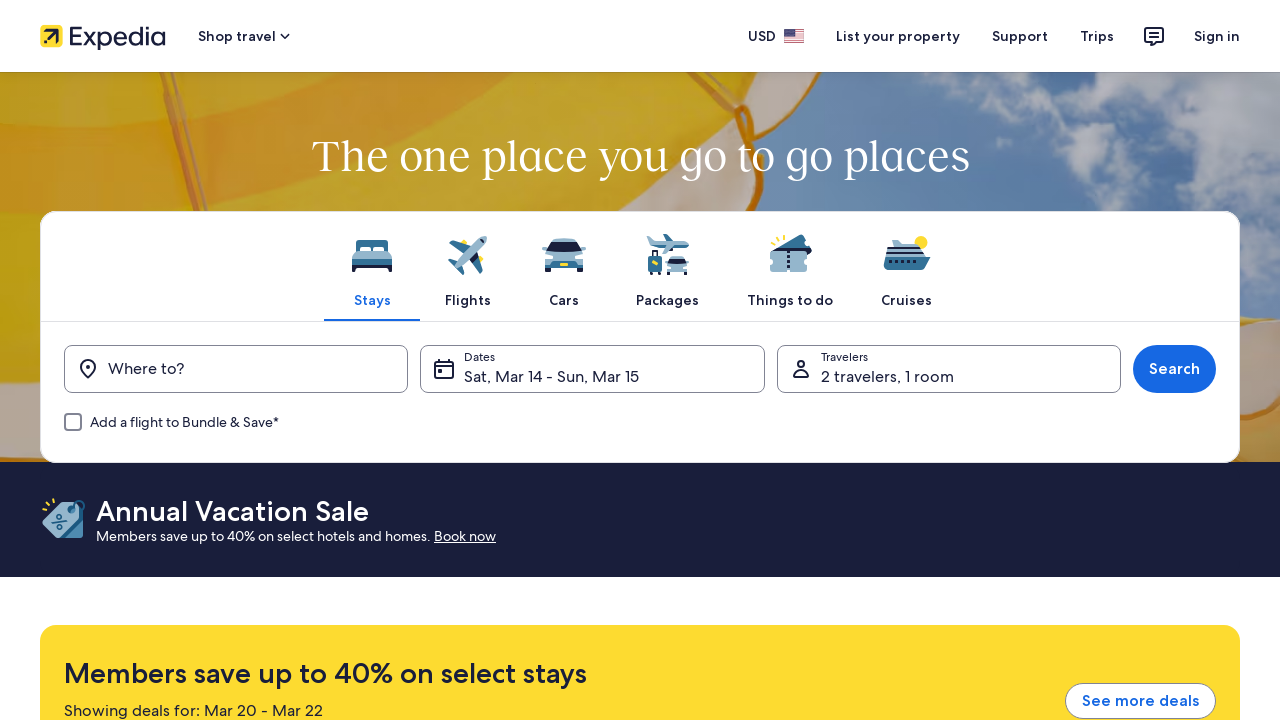

Set browser window to fullscreen mode
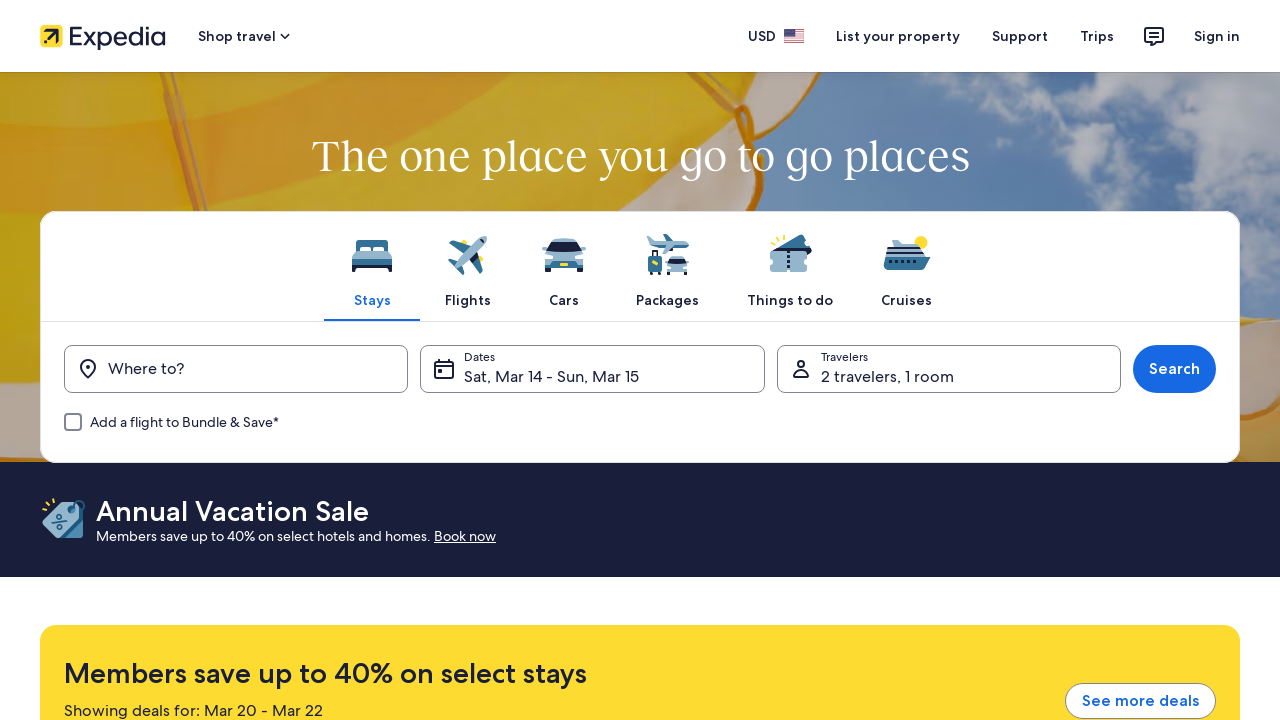

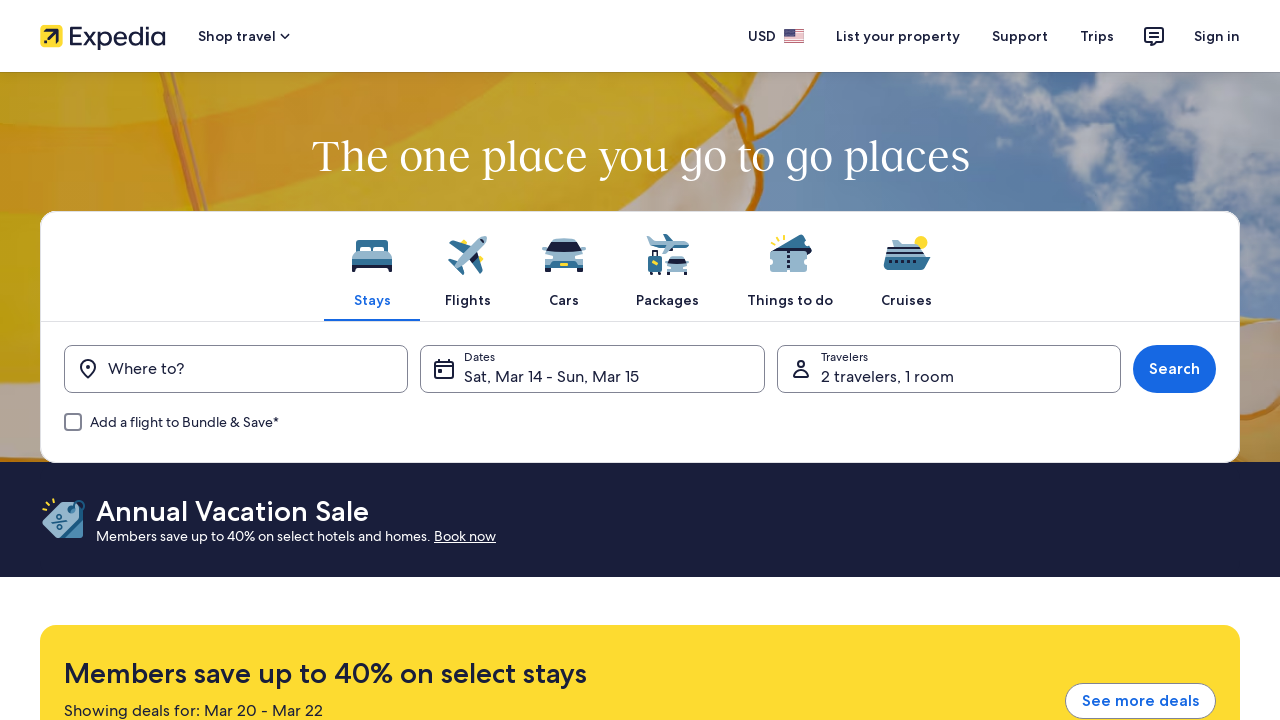